Tests the jQuery UI datepicker widget by opening the date picker, navigating to a specific month/year (May 2026), and selecting a specific day (20th).

Starting URL: https://jqueryui.com/datepicker/

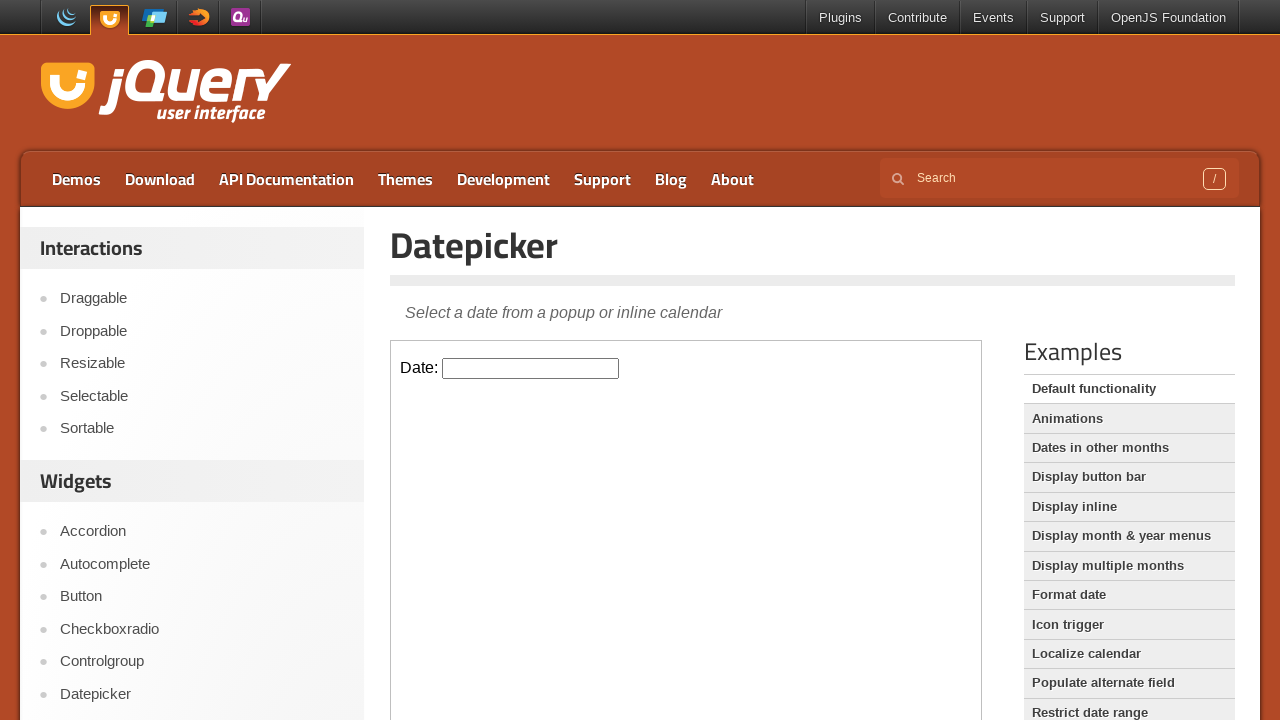

Clicked the datepicker input to open the calendar at (531, 368) on .demo-frame >> internal:control=enter-frame >> #datepicker
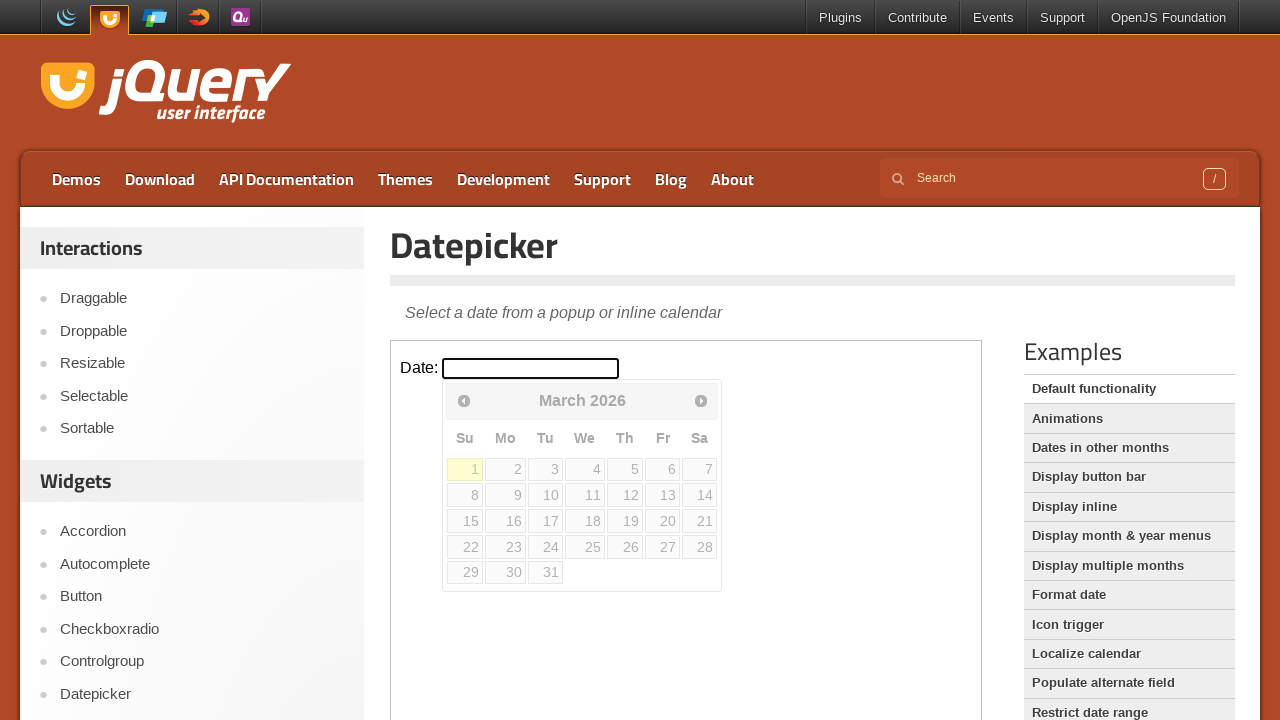

Retrieved current month from datepicker
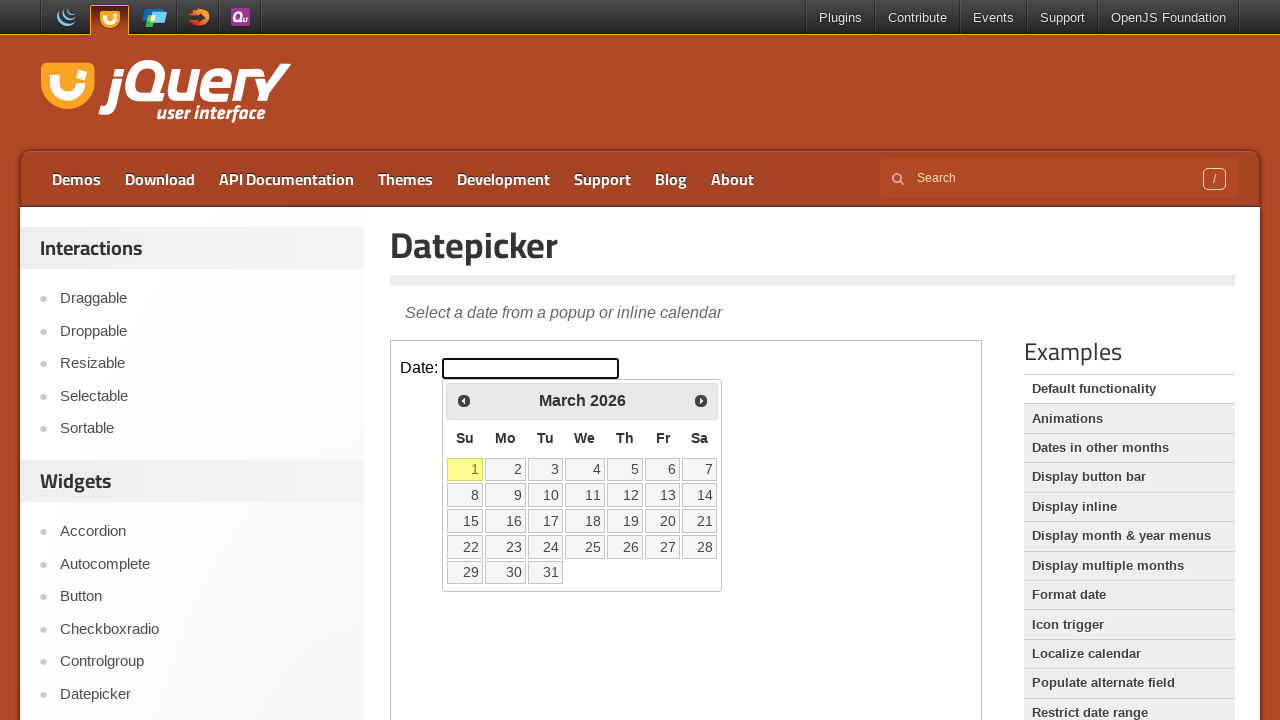

Retrieved current year from datepicker
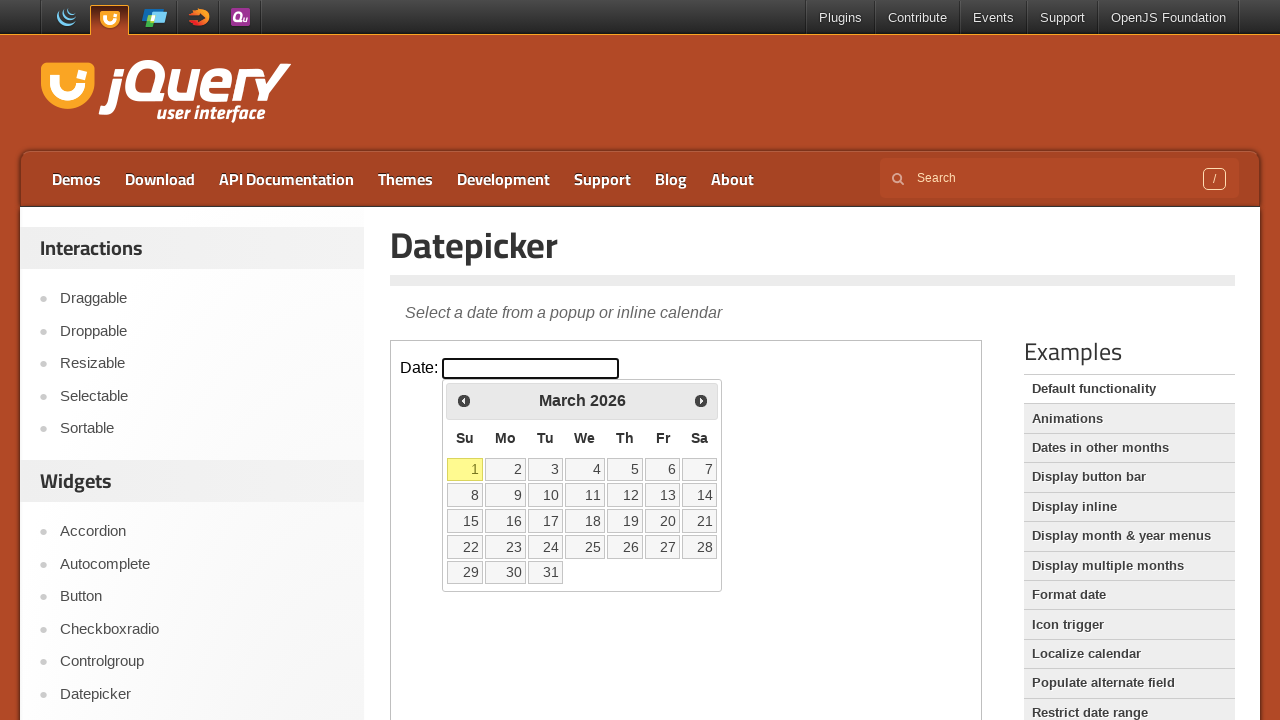

Clicked next month button to navigate forward (currently at March 2026) at (701, 400) on .demo-frame >> internal:control=enter-frame >> span.ui-icon-circle-triangle-e
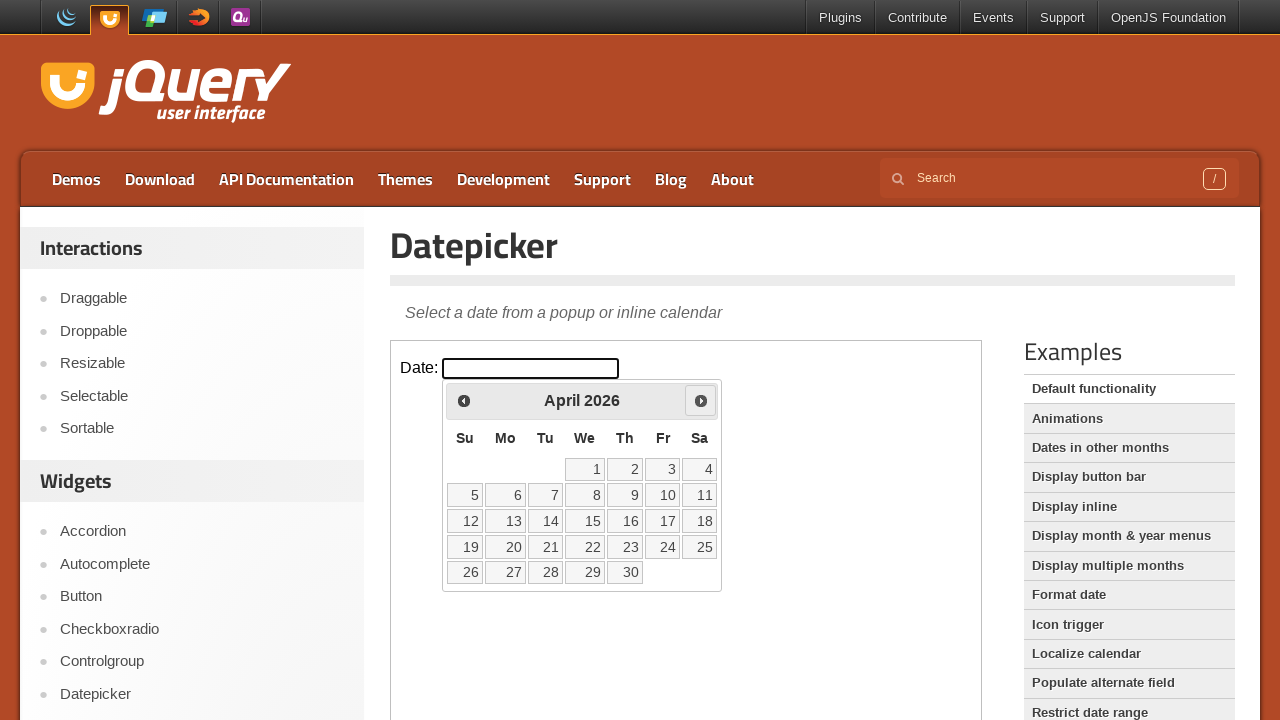

Retrieved current month from datepicker
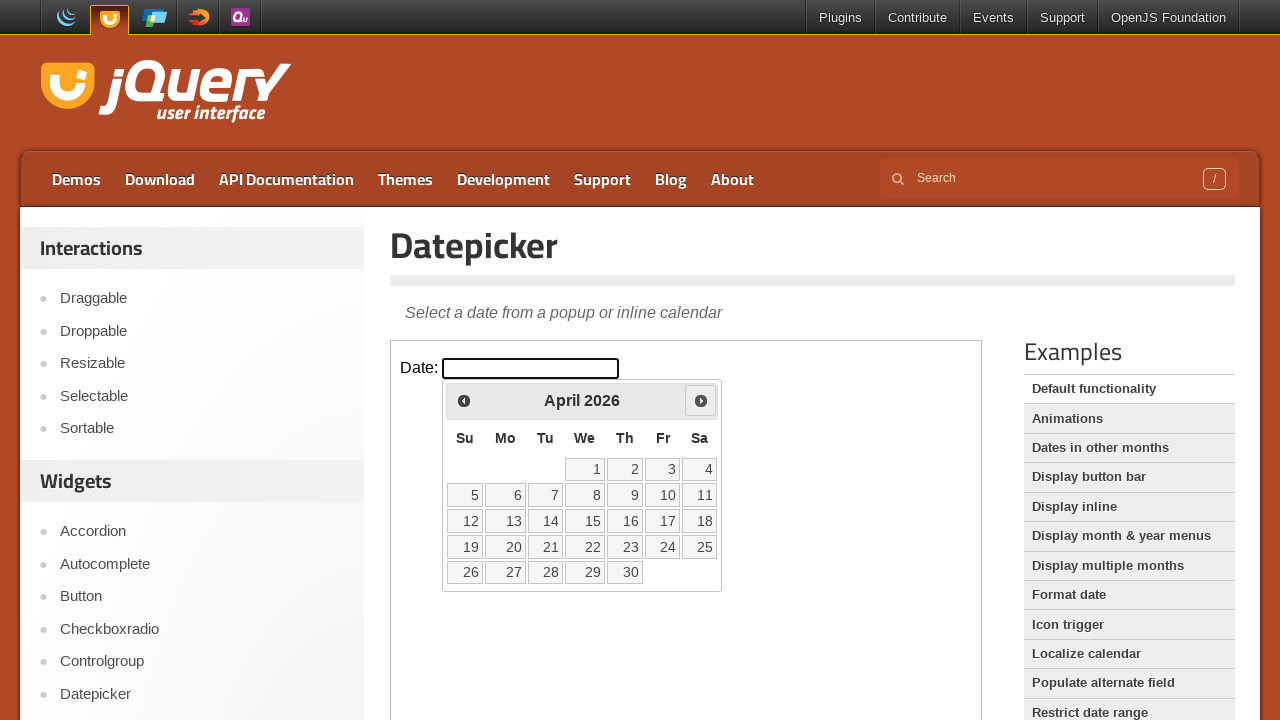

Retrieved current year from datepicker
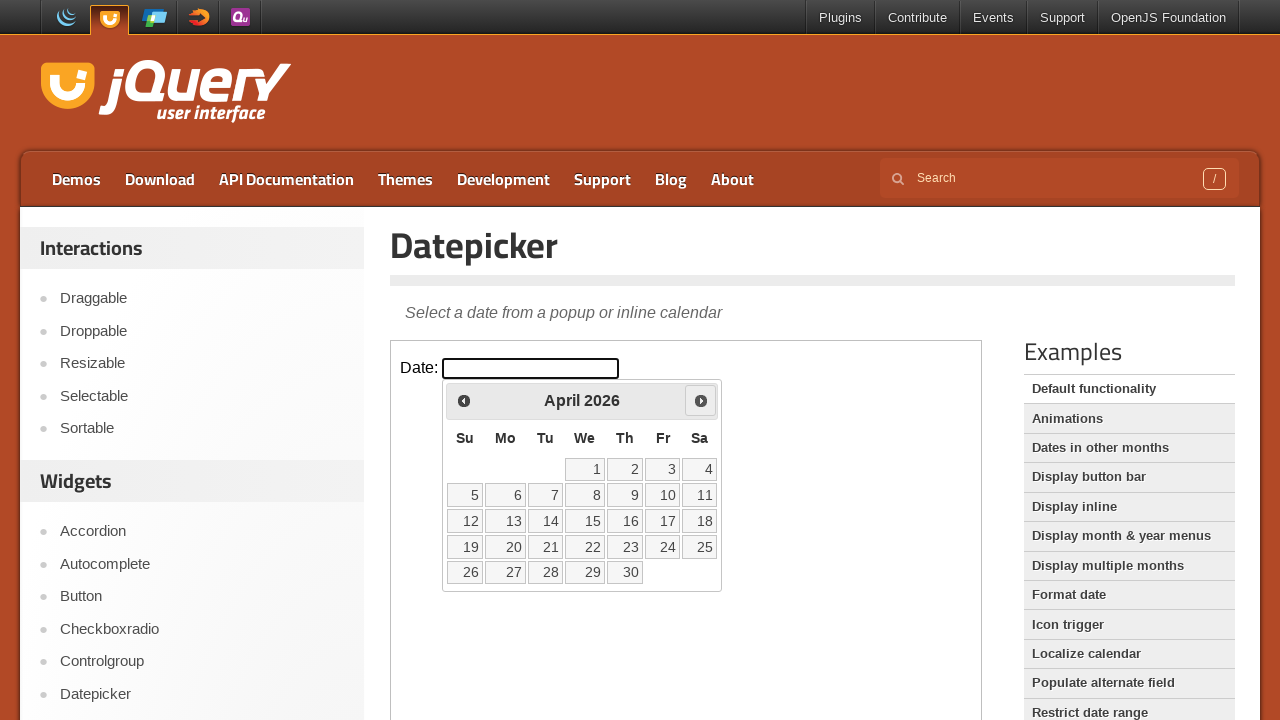

Clicked next month button to navigate forward (currently at April 2026) at (701, 400) on .demo-frame >> internal:control=enter-frame >> span.ui-icon-circle-triangle-e
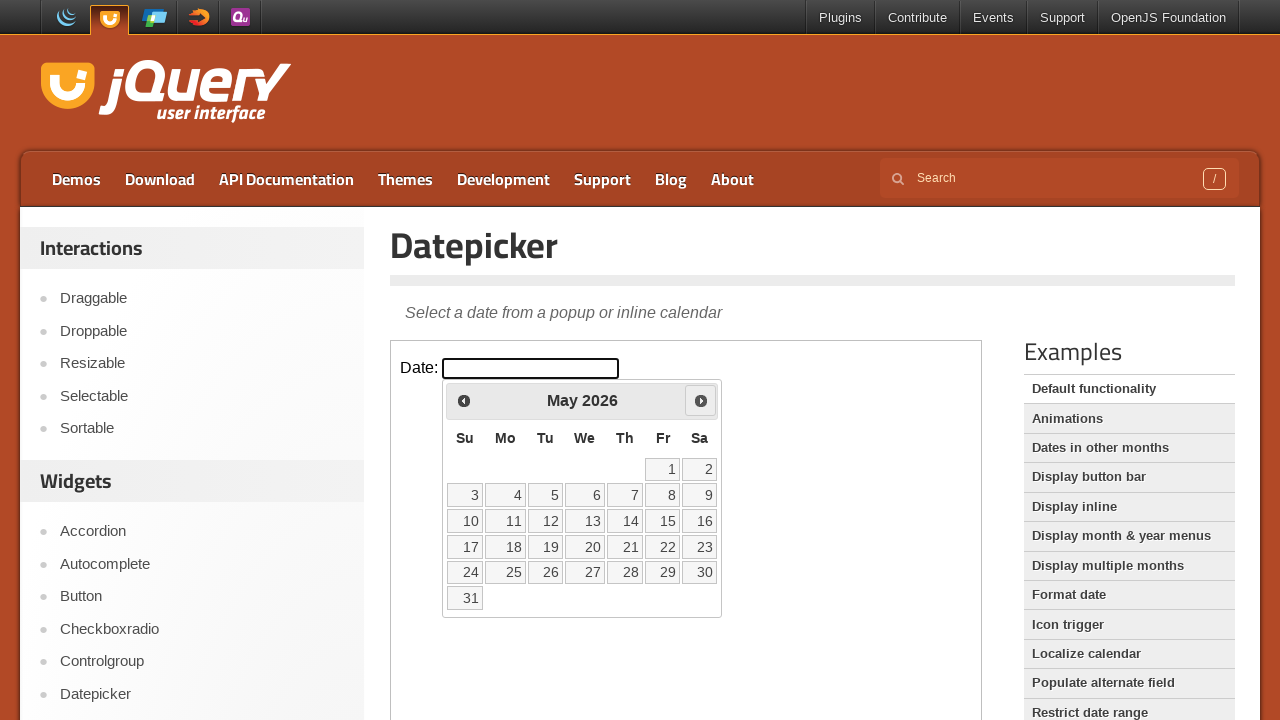

Retrieved current month from datepicker
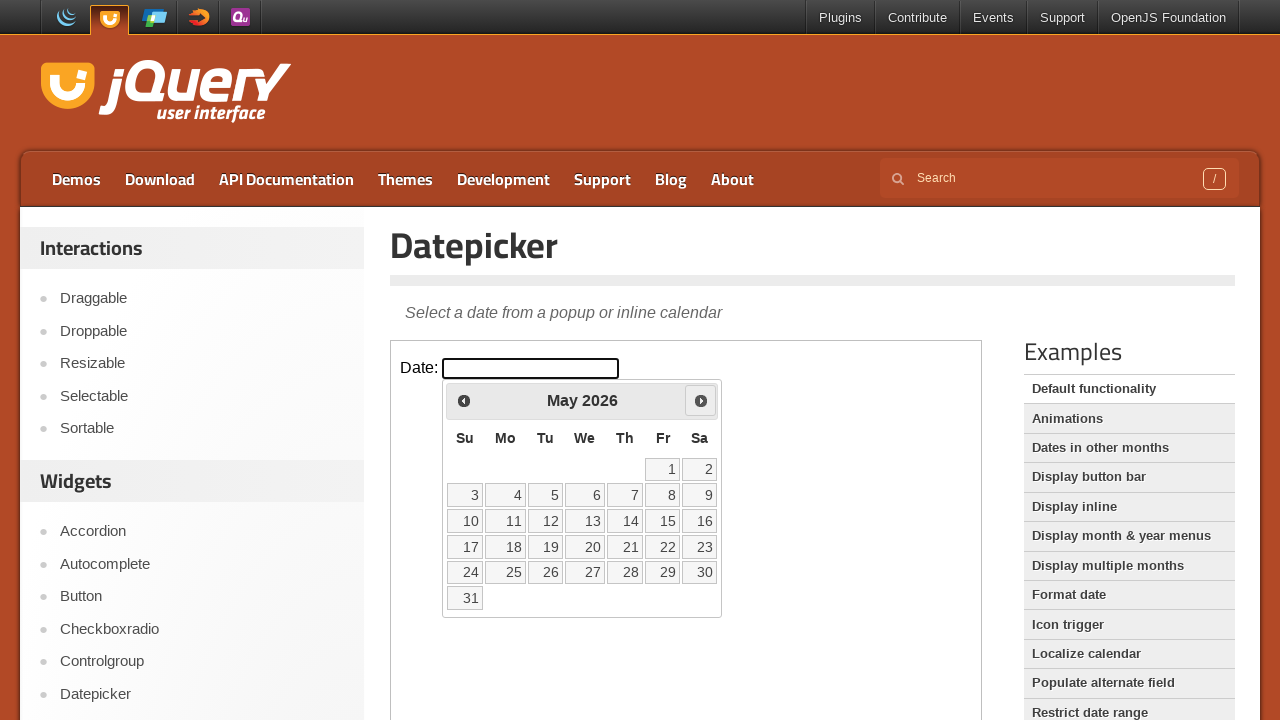

Retrieved current year from datepicker
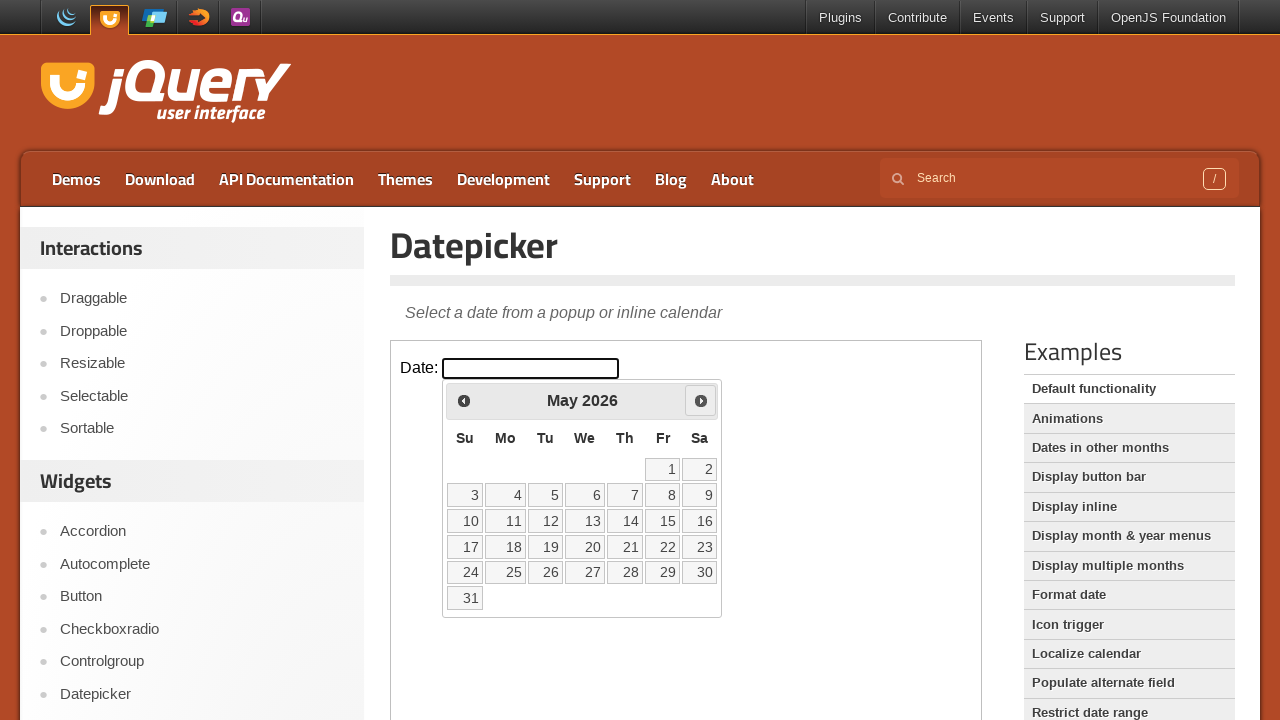

Located 42 day cells in the datepicker calendar
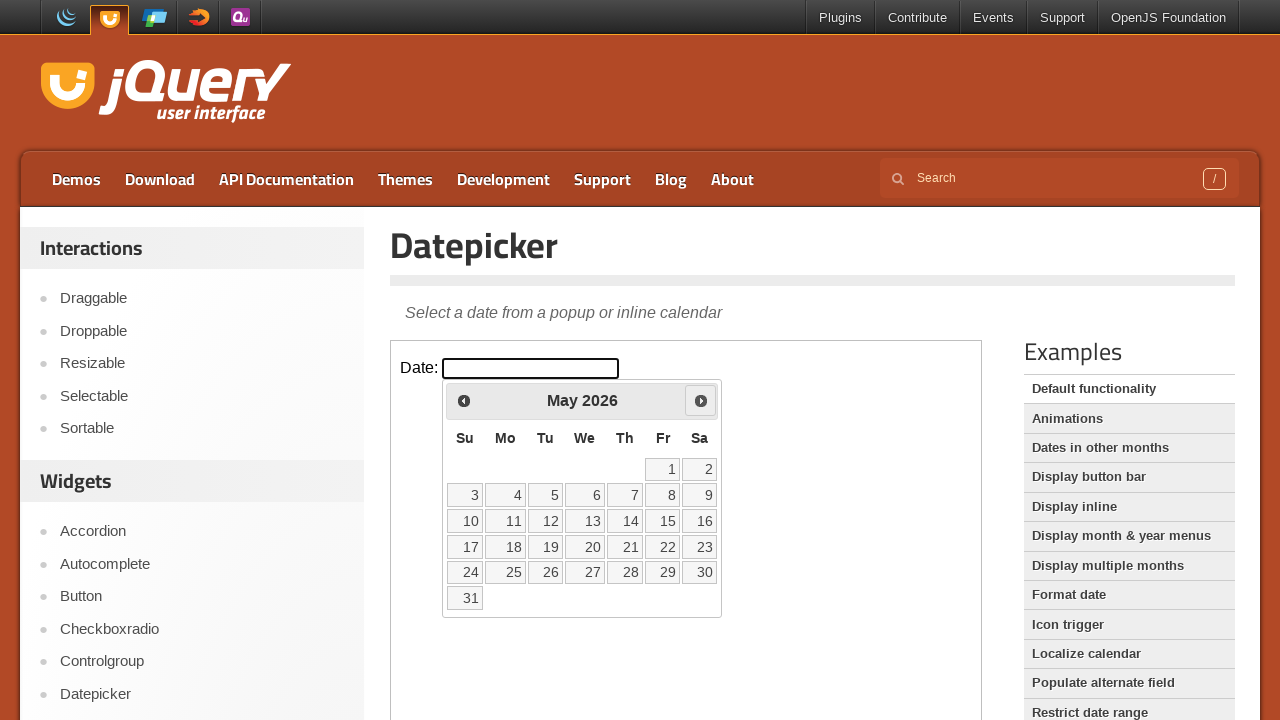

Clicked day 20 in the datepicker at (585, 547) on .demo-frame >> internal:control=enter-frame >> table tbody tr td >> nth=24
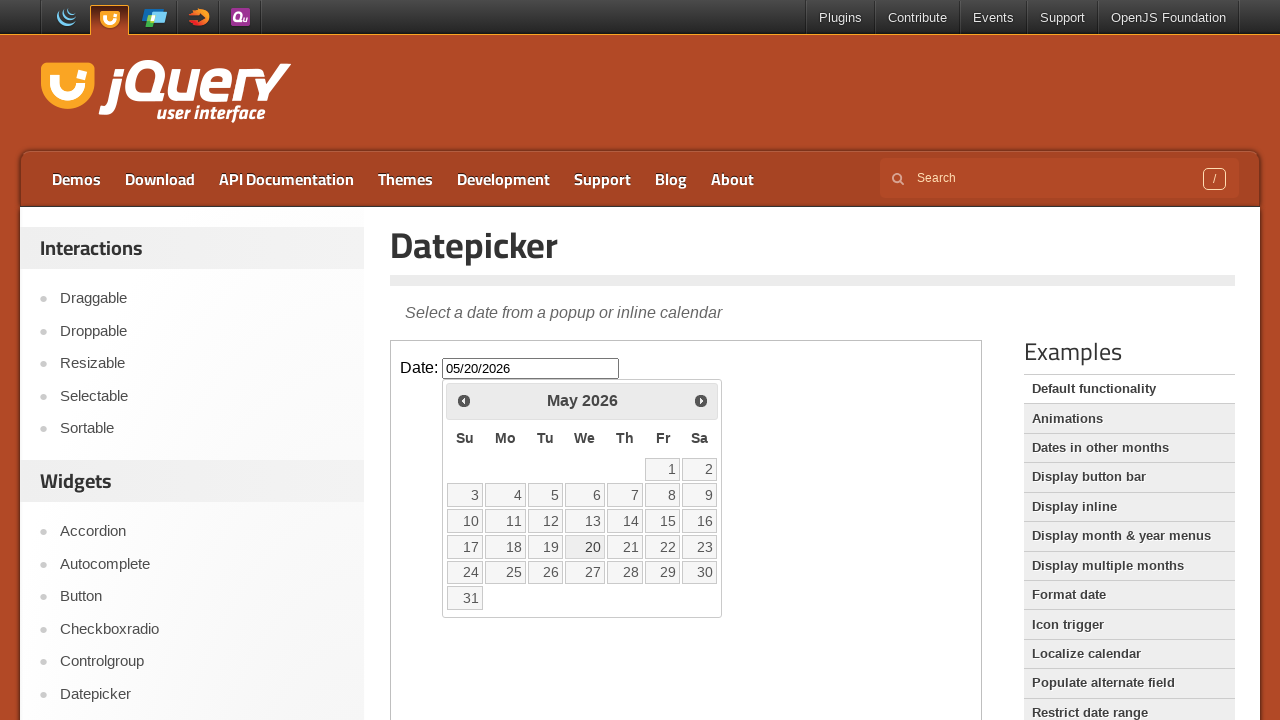

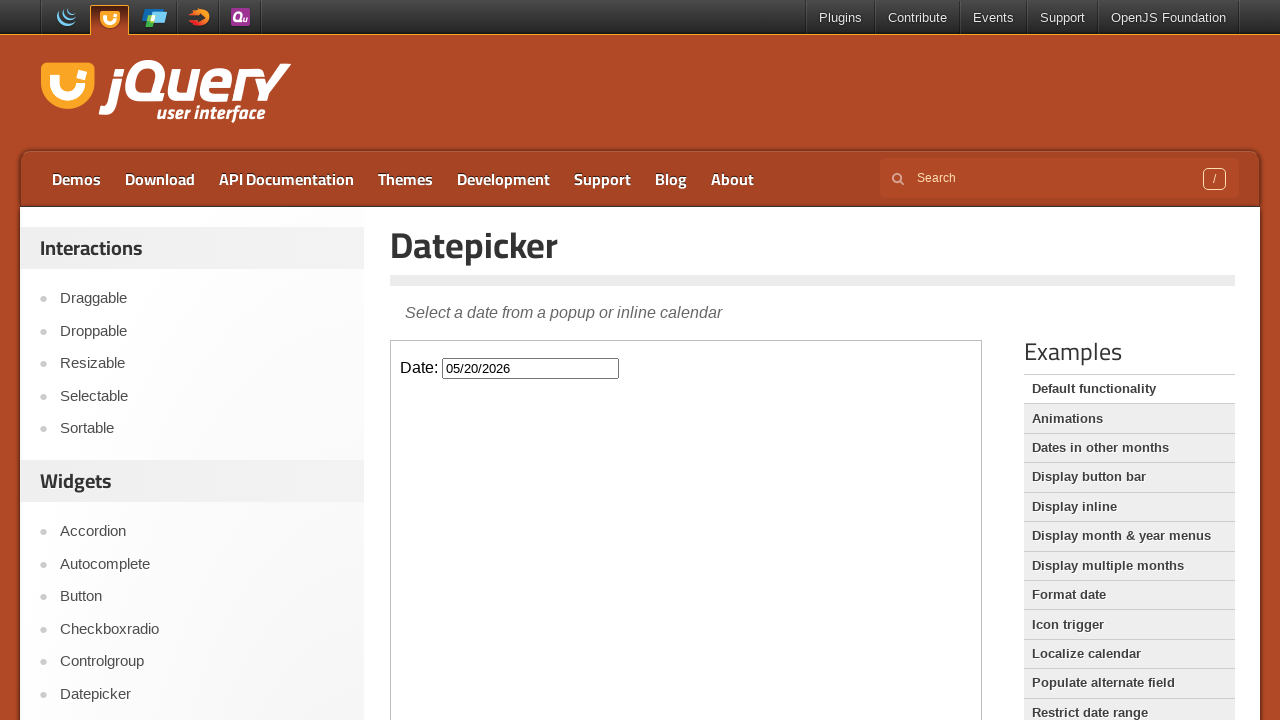